Tests that canceled changes don't persist by editing an employee name, clicking cancel, and verifying the original name remains

Starting URL: https://devmountain-qa.github.io/employee-manager/1.2_Version/index.html

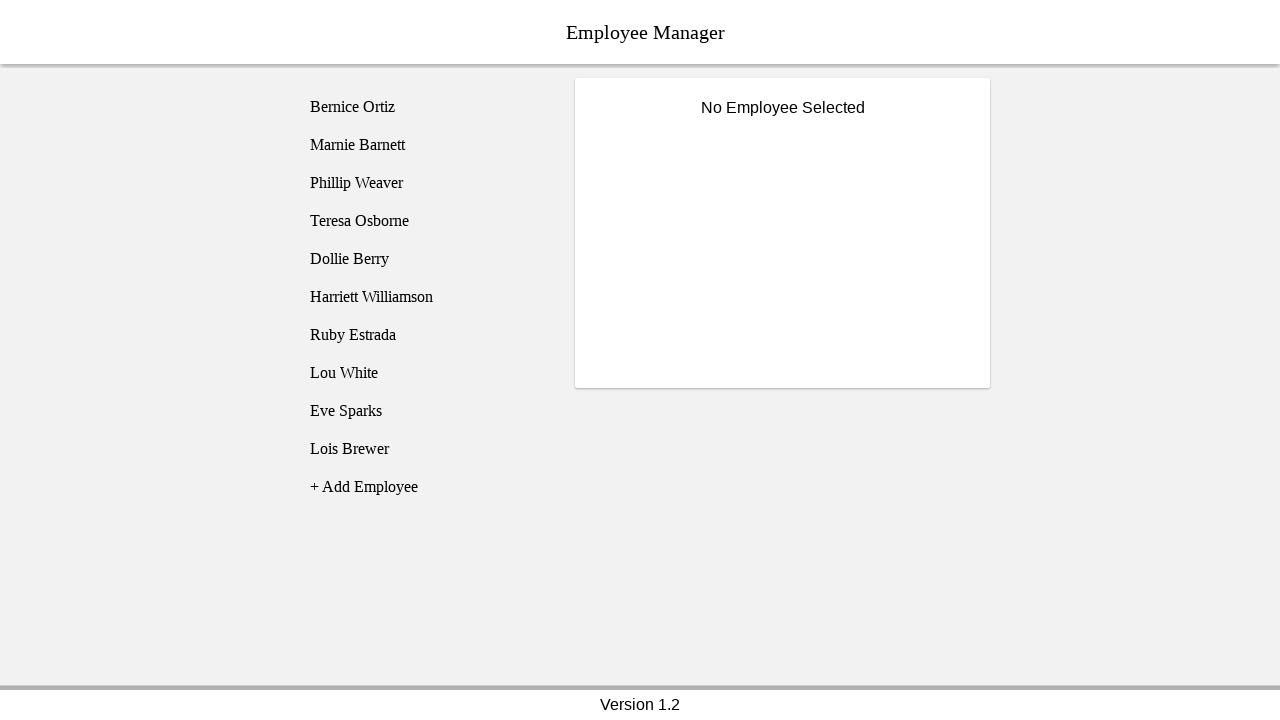

Clicked on Phillip Weaver employee at (425, 183) on [name='employee3']
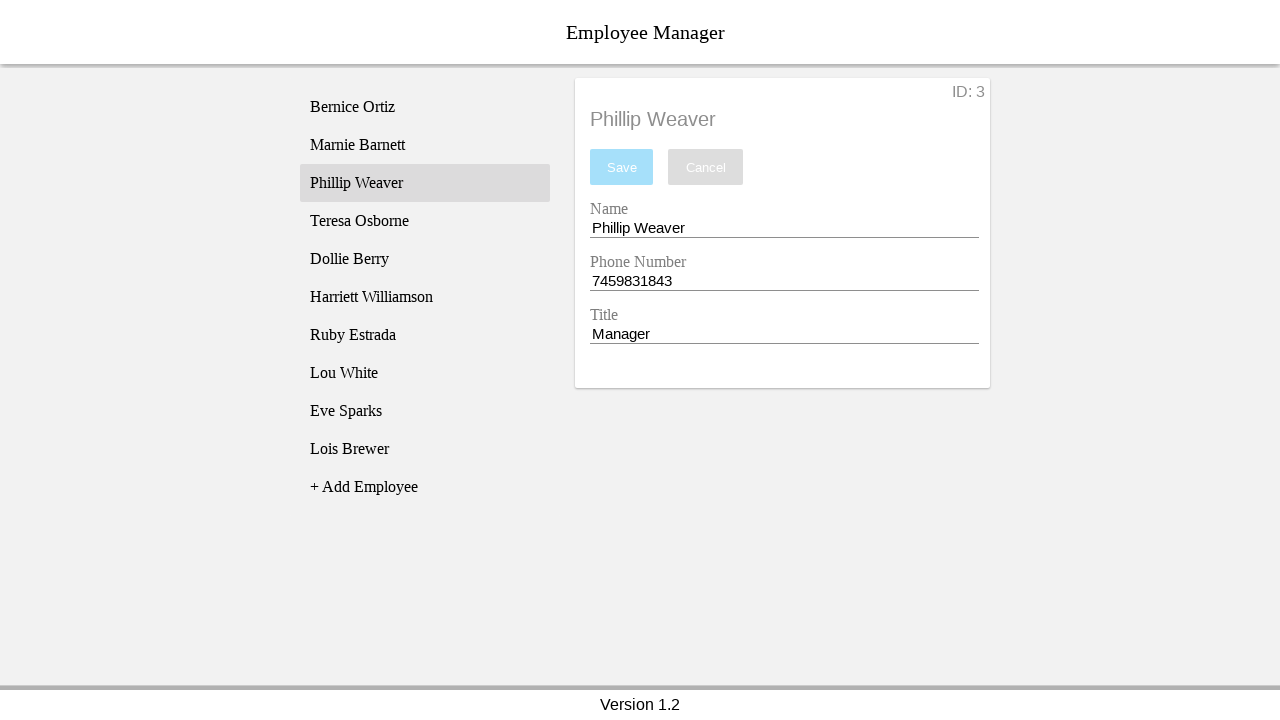

Name input field loaded
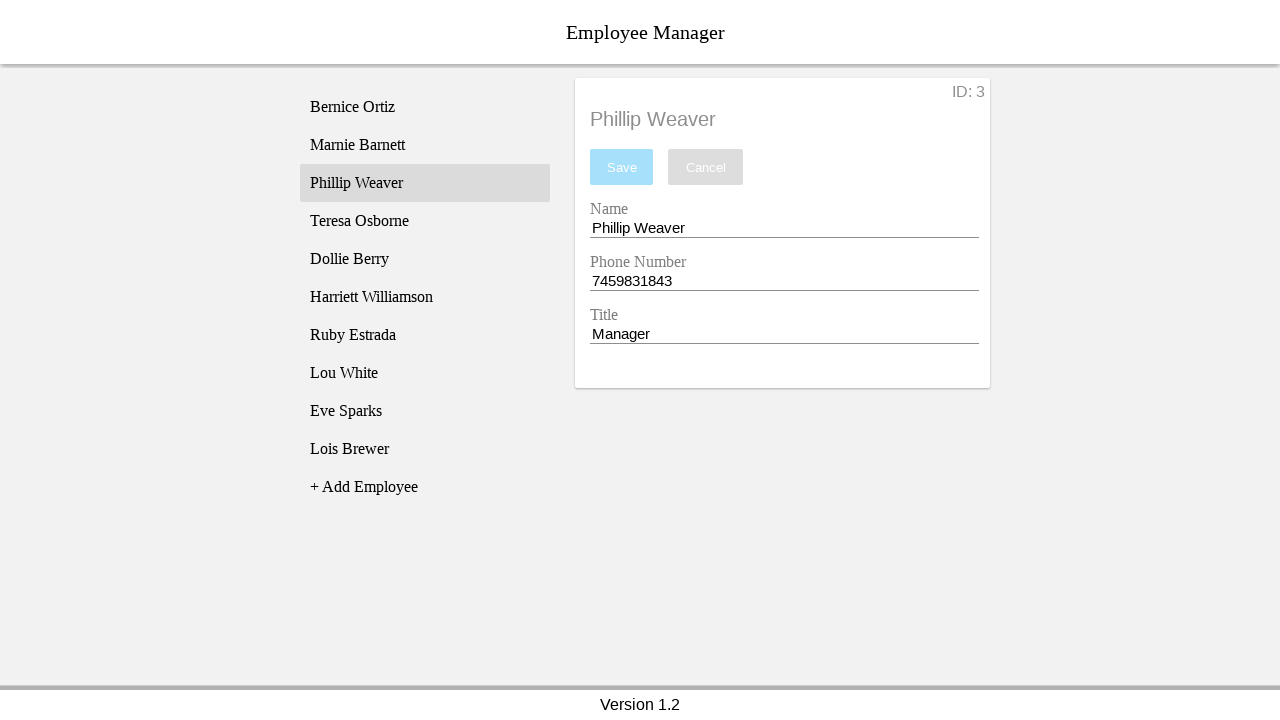

Cleared the name input field on [name='nameEntry']
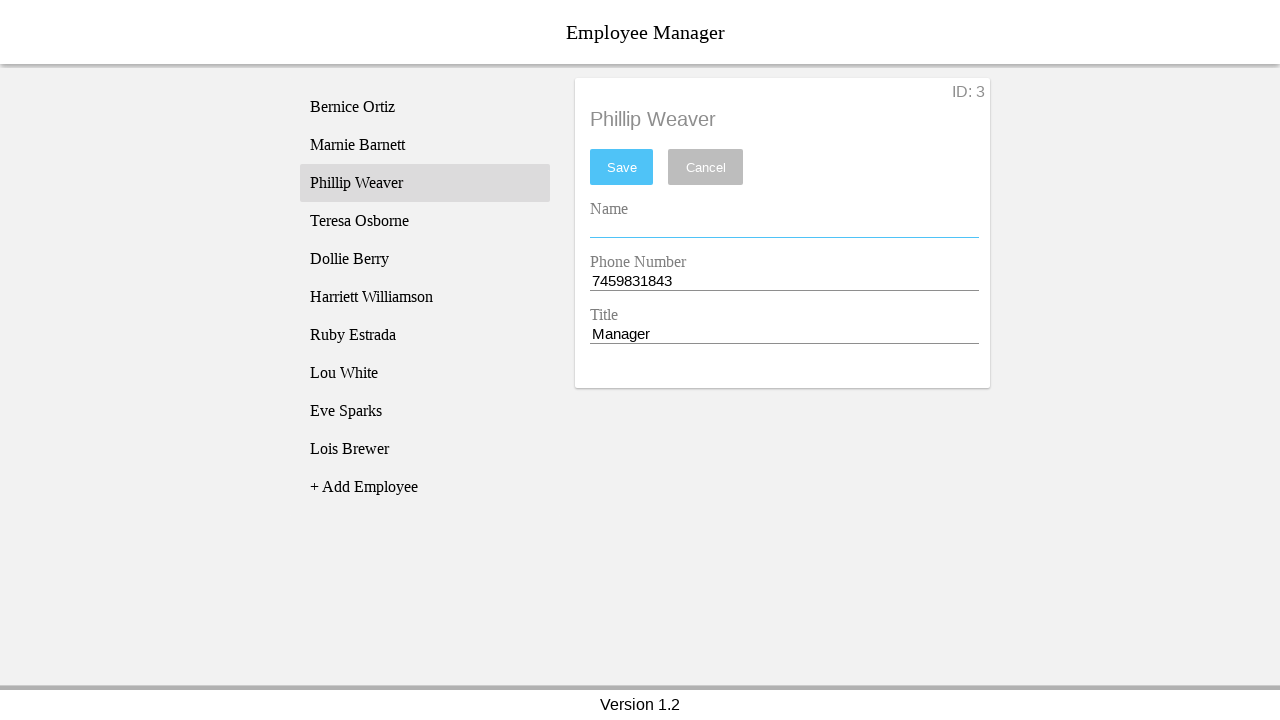

Entered 'Test Name' in the name field on [name='nameEntry']
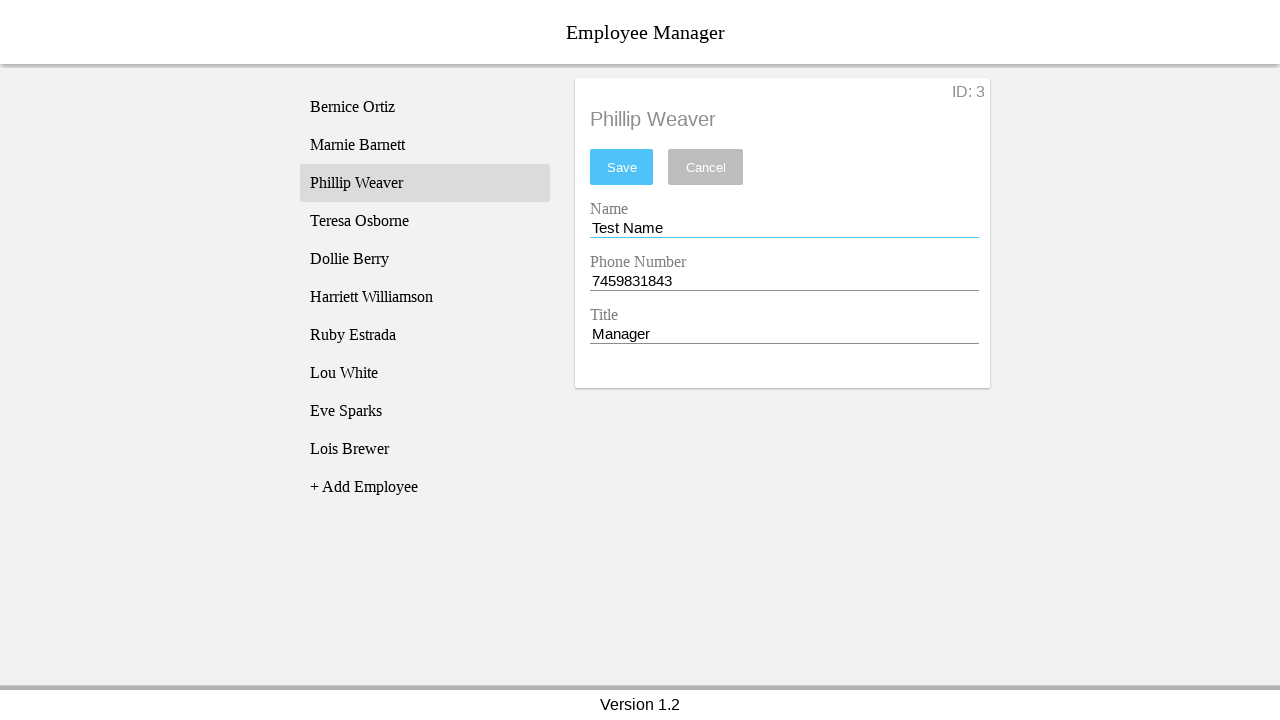

Clicked cancel button to discard changes at (706, 167) on [name='cancel']
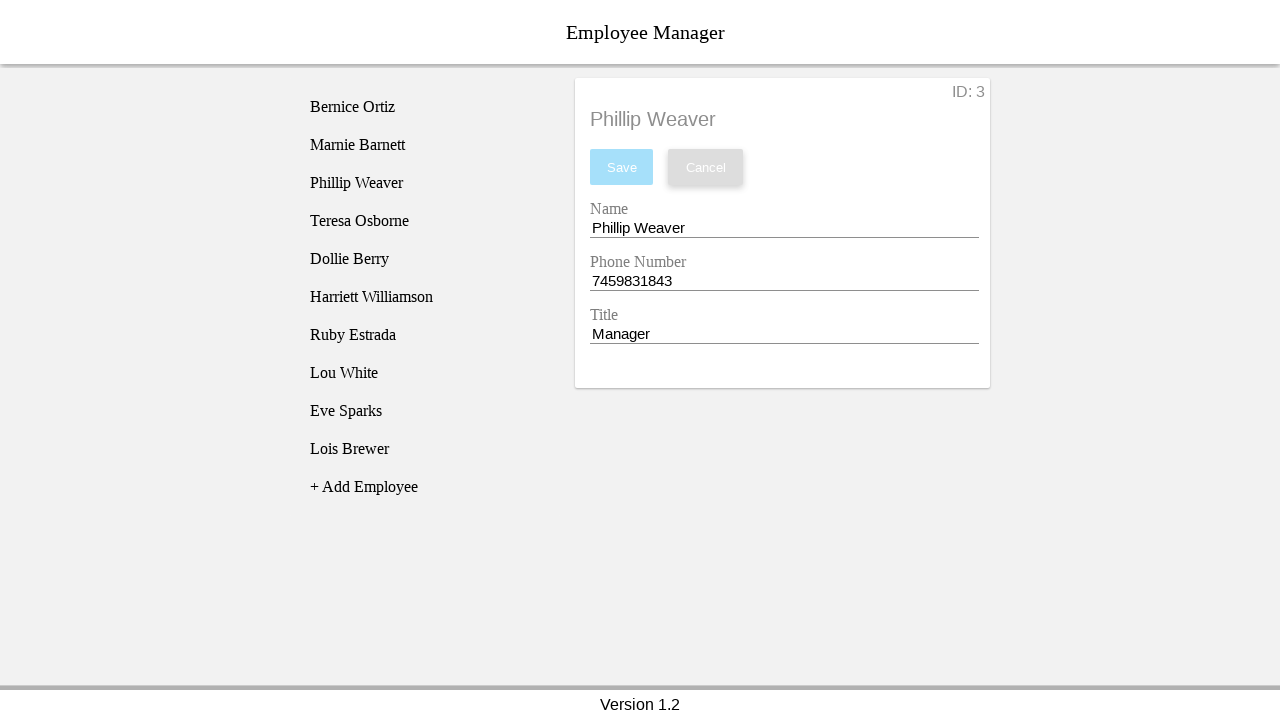

Verified name input field is present; original name should be restored
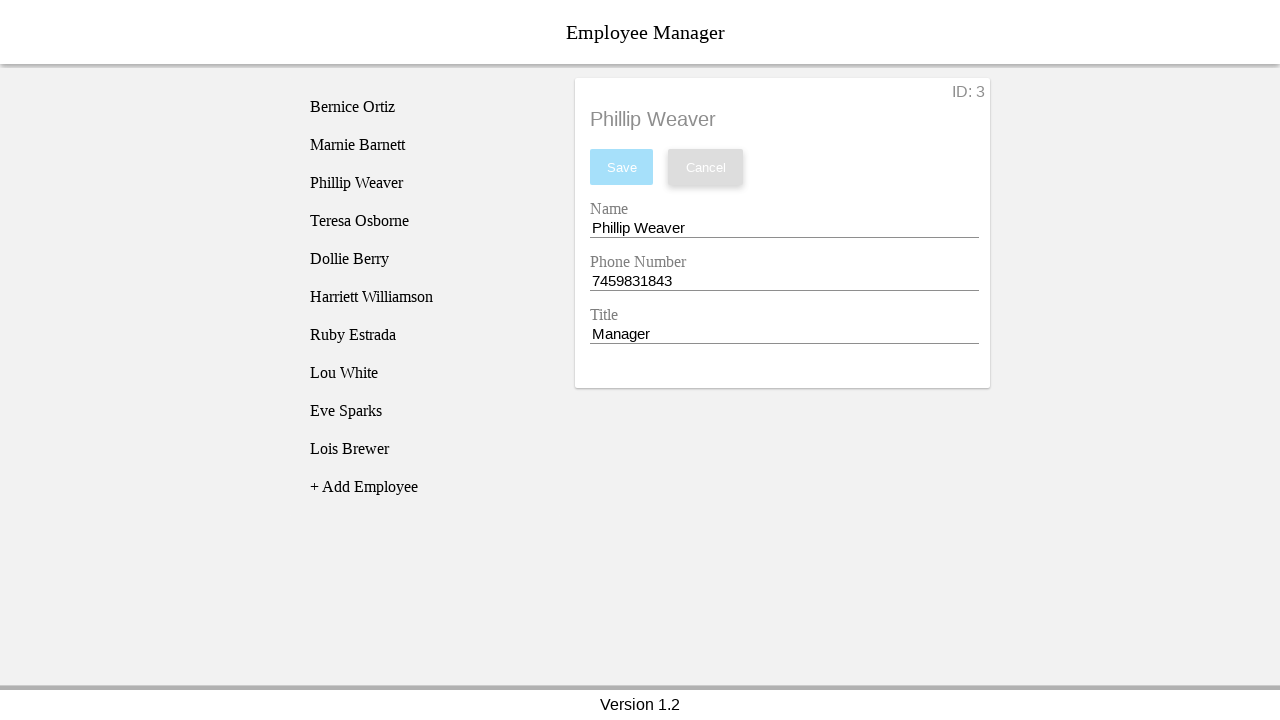

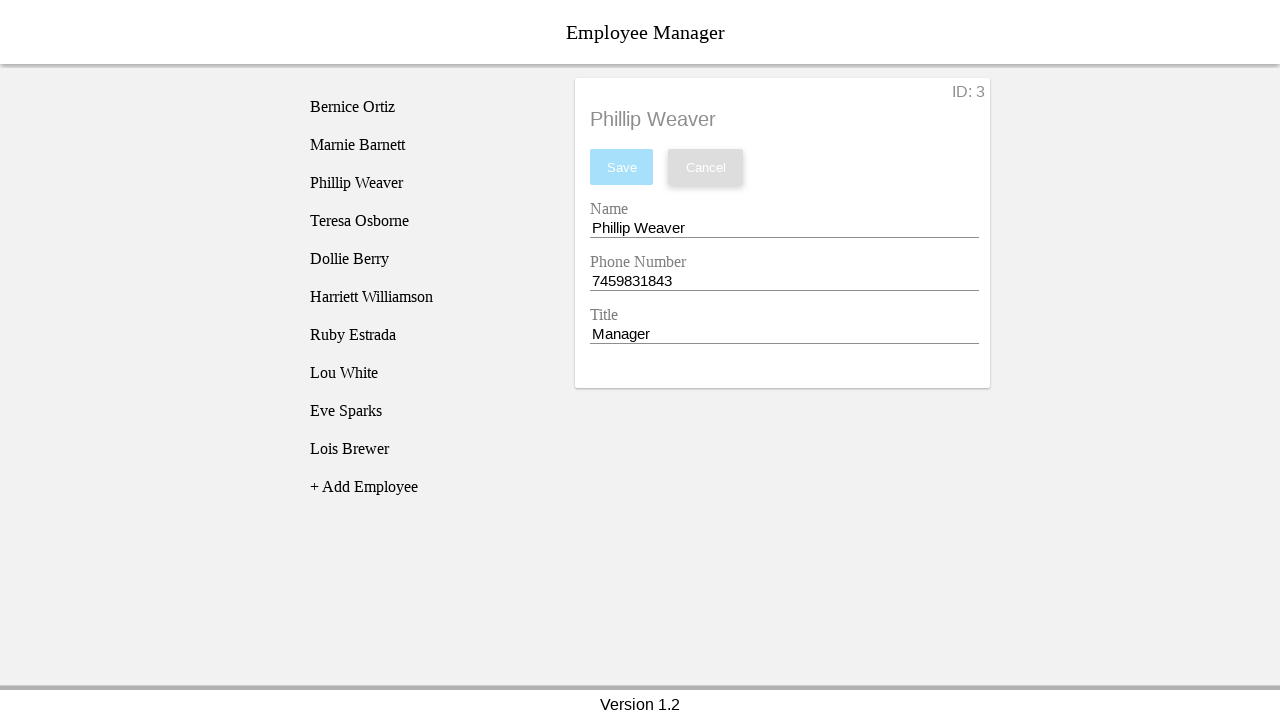